Tests drag and drop functionality on jQuery UI demo page by dragging an element and dropping it onto a target element

Starting URL: https://jqueryui.com/droppable/

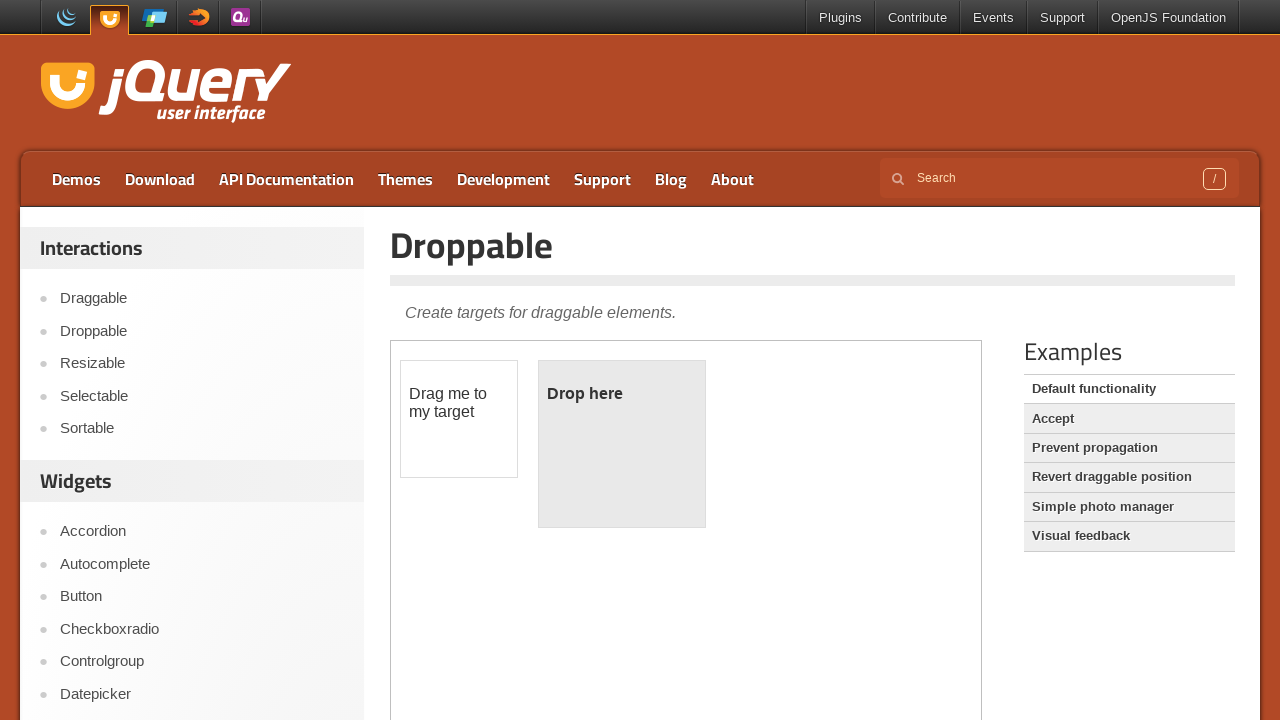

Located the demo frame containing drag and drop elements
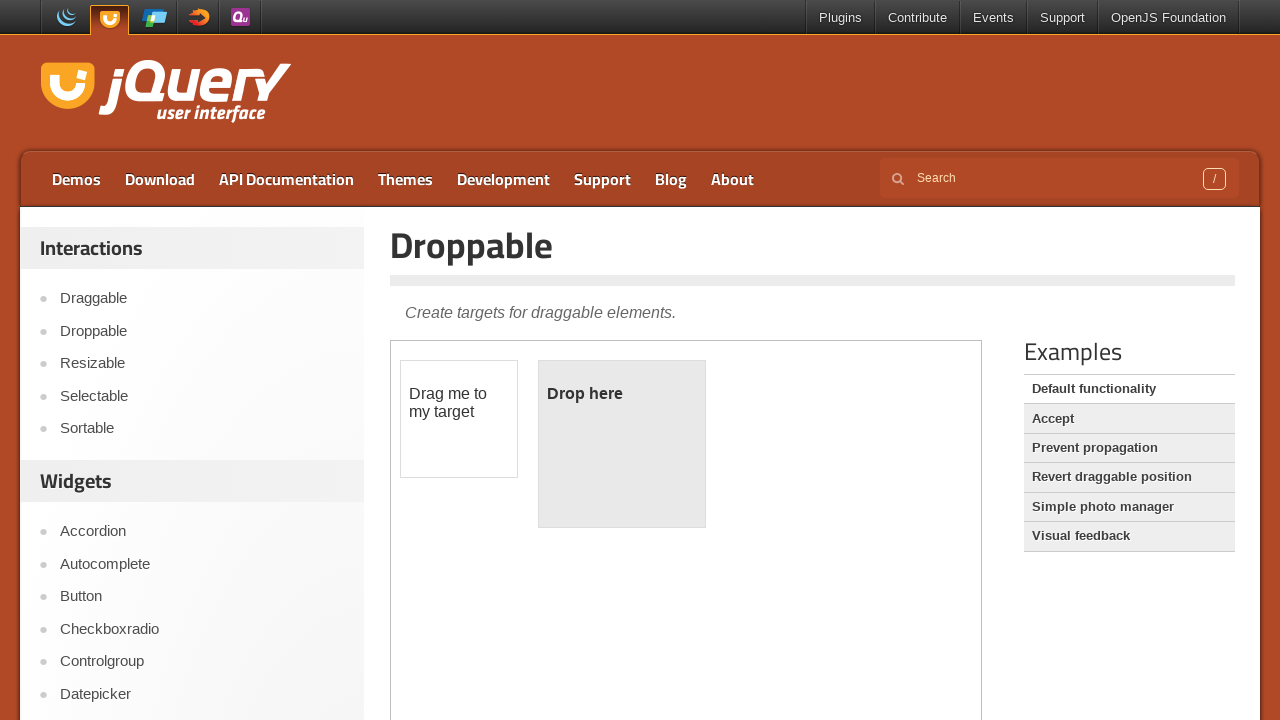

Retrieved reference to the iframe
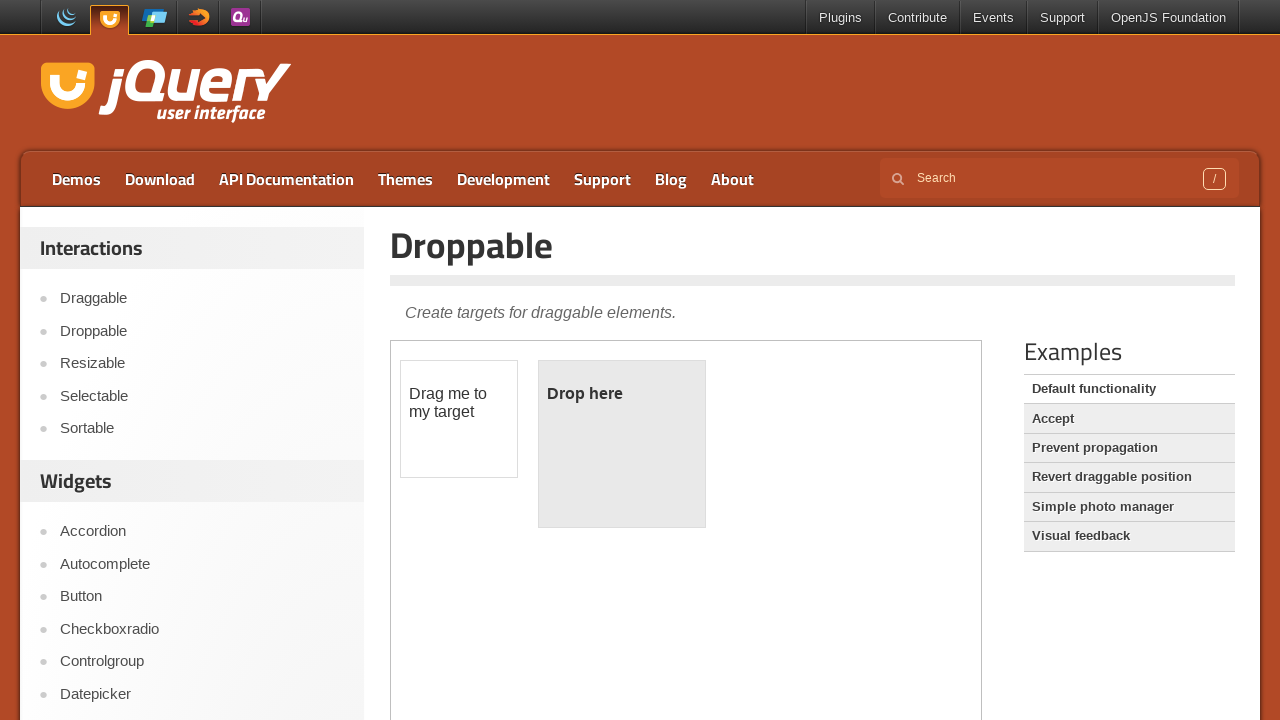

Located the draggable element with id 'draggable'
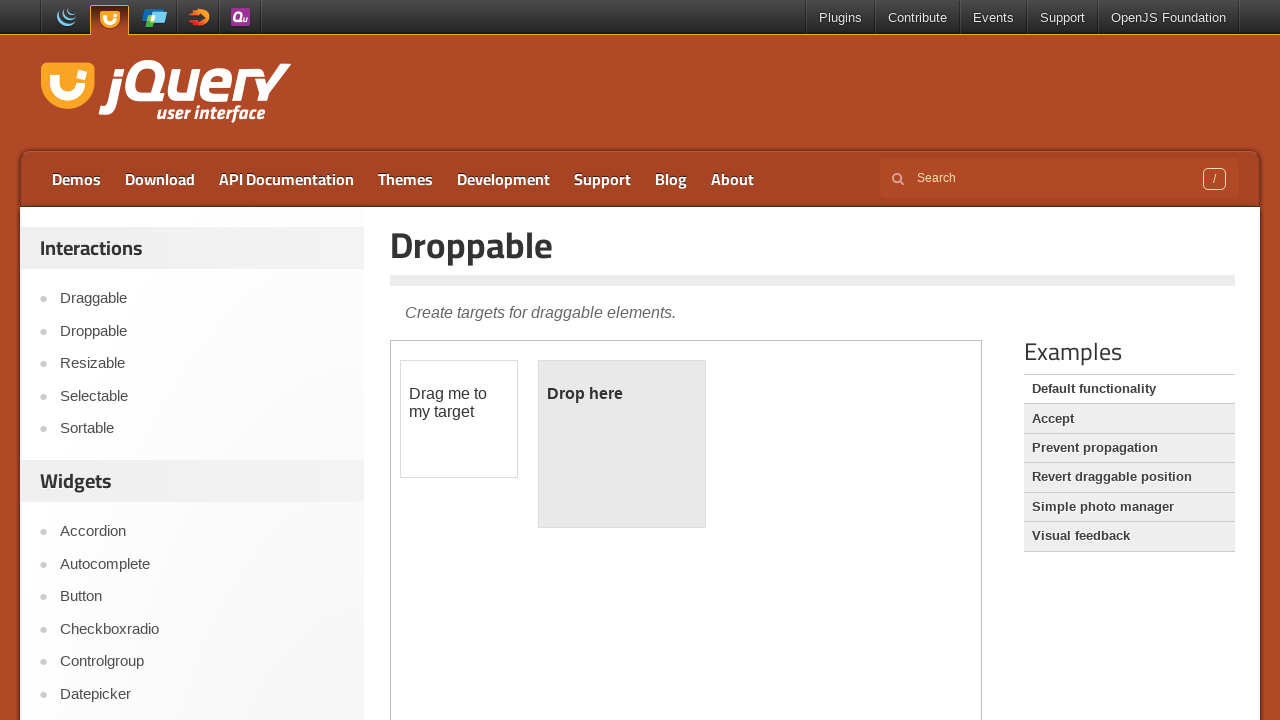

Located the droppable element with id 'droppable'
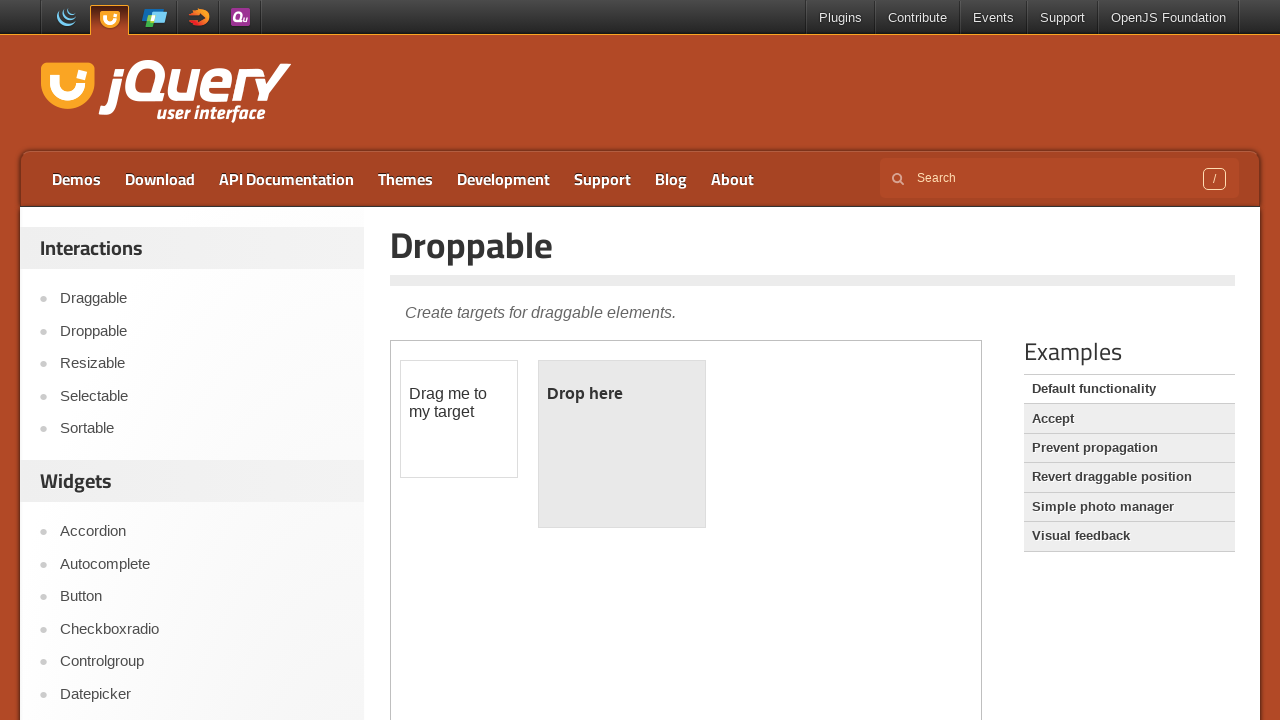

Dragged the draggable element and dropped it onto the droppable target at (622, 444)
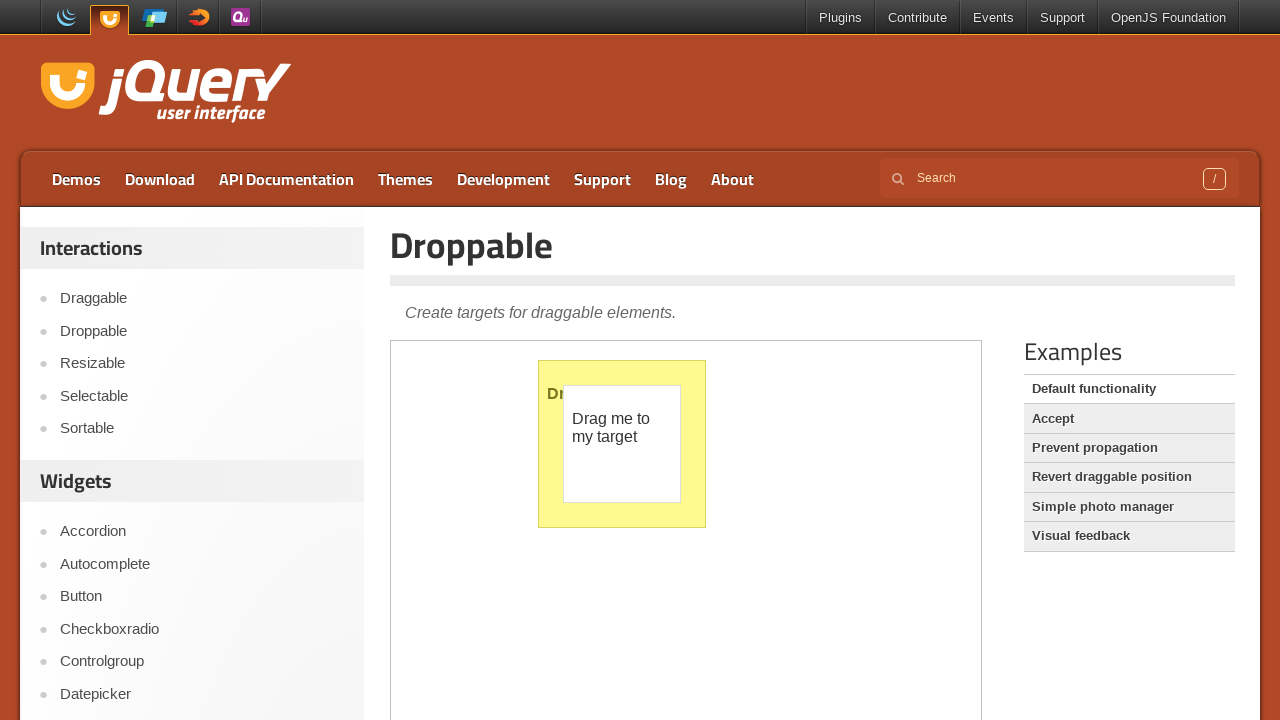

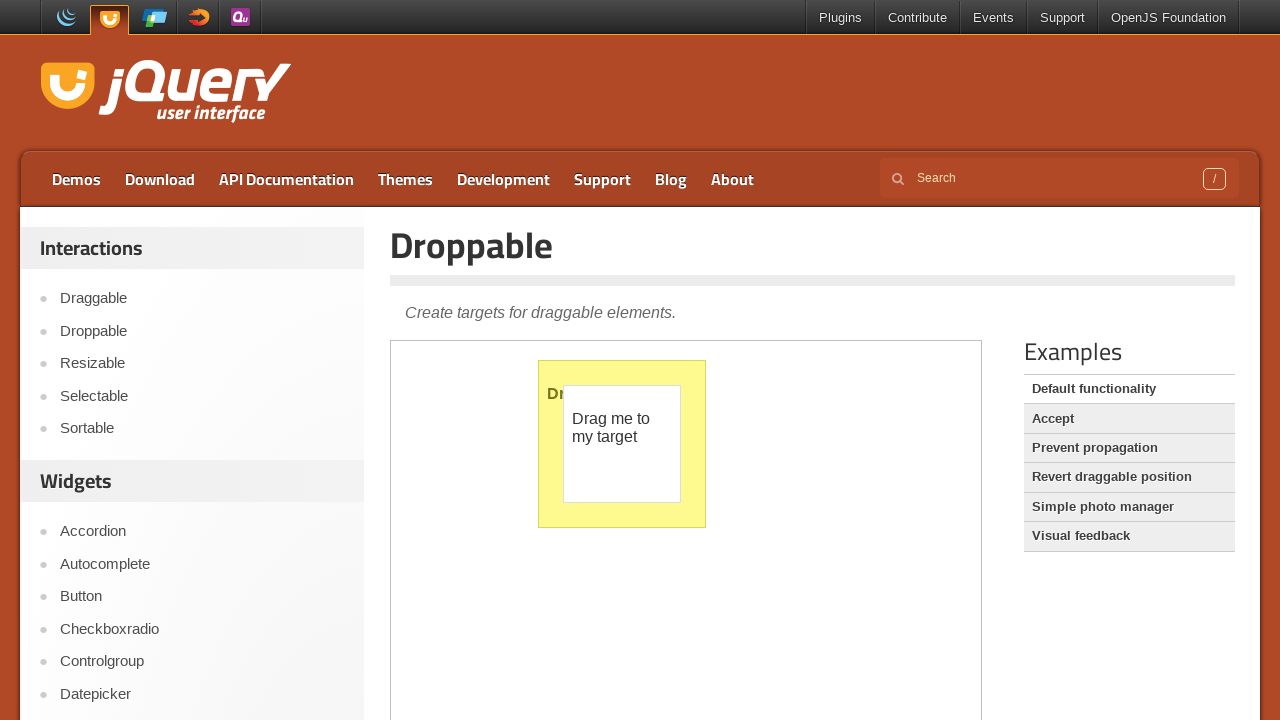